Tests iframe functionality on DemoQA website by navigating to the Frames section, switching between two iframes, and verifying content within each frame.

Starting URL: https://demoqa.com/

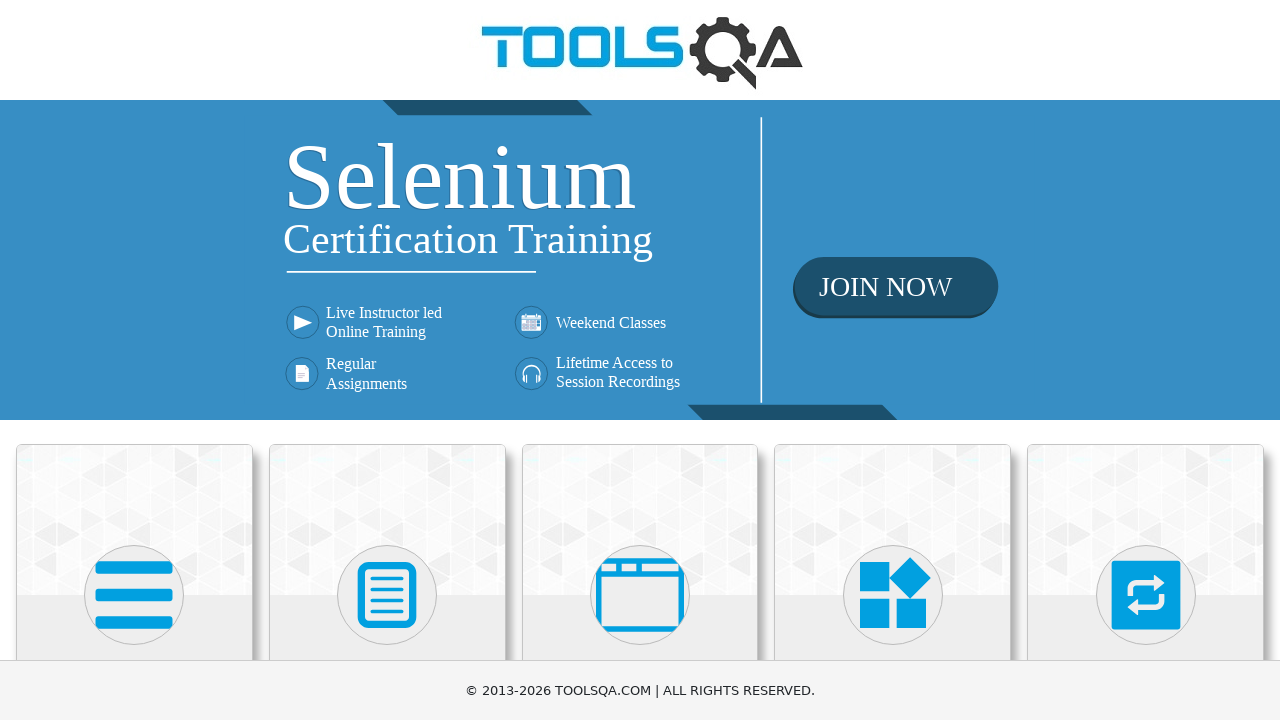

Scrolled down 400px to make menu visible
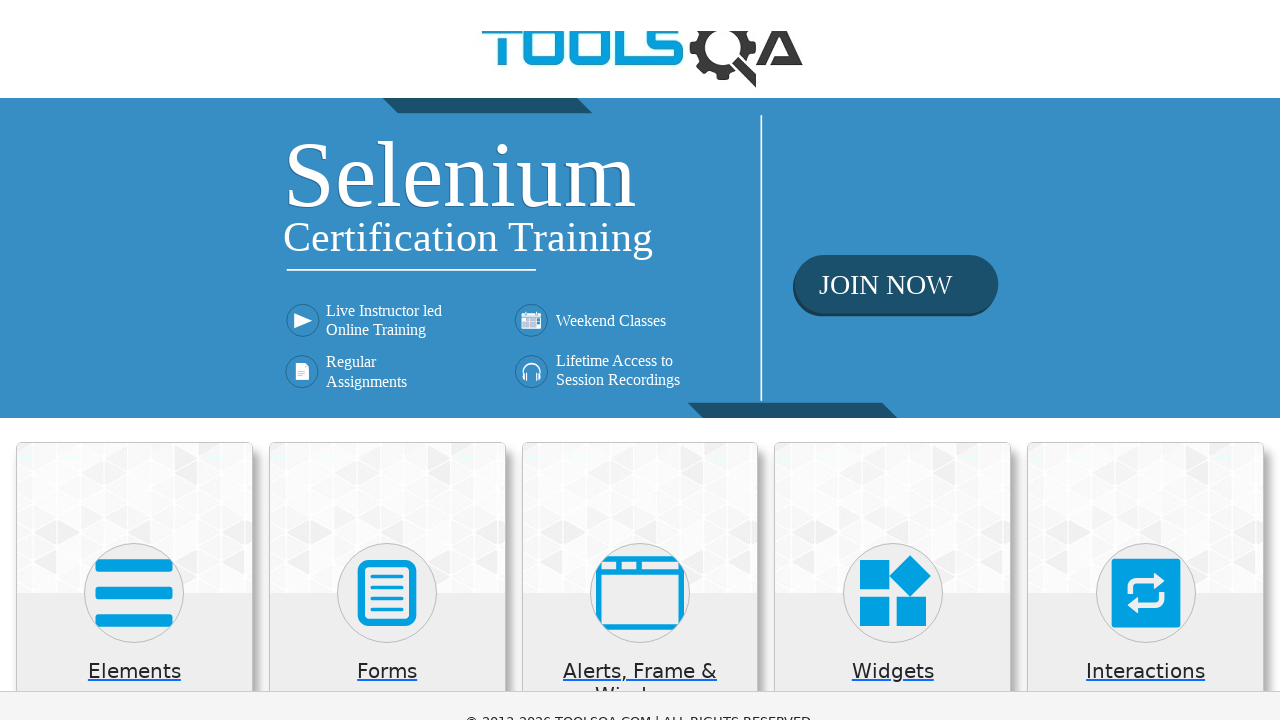

Clicked on 'Alerts, Frame & Windows' card at (640, 285) on xpath=//h5[text()='Alerts, Frame & Windows']
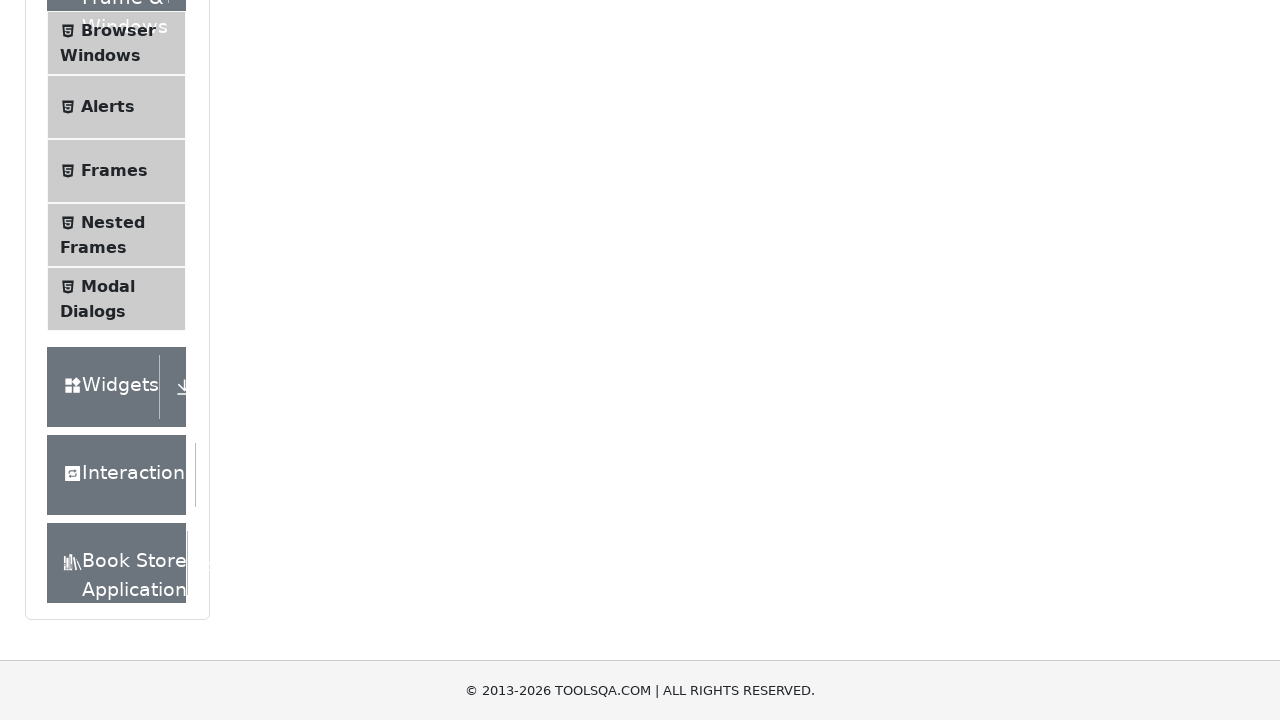

Clicked on 'Frames' menu item at (114, 171) on xpath=//span[text()='Frames']
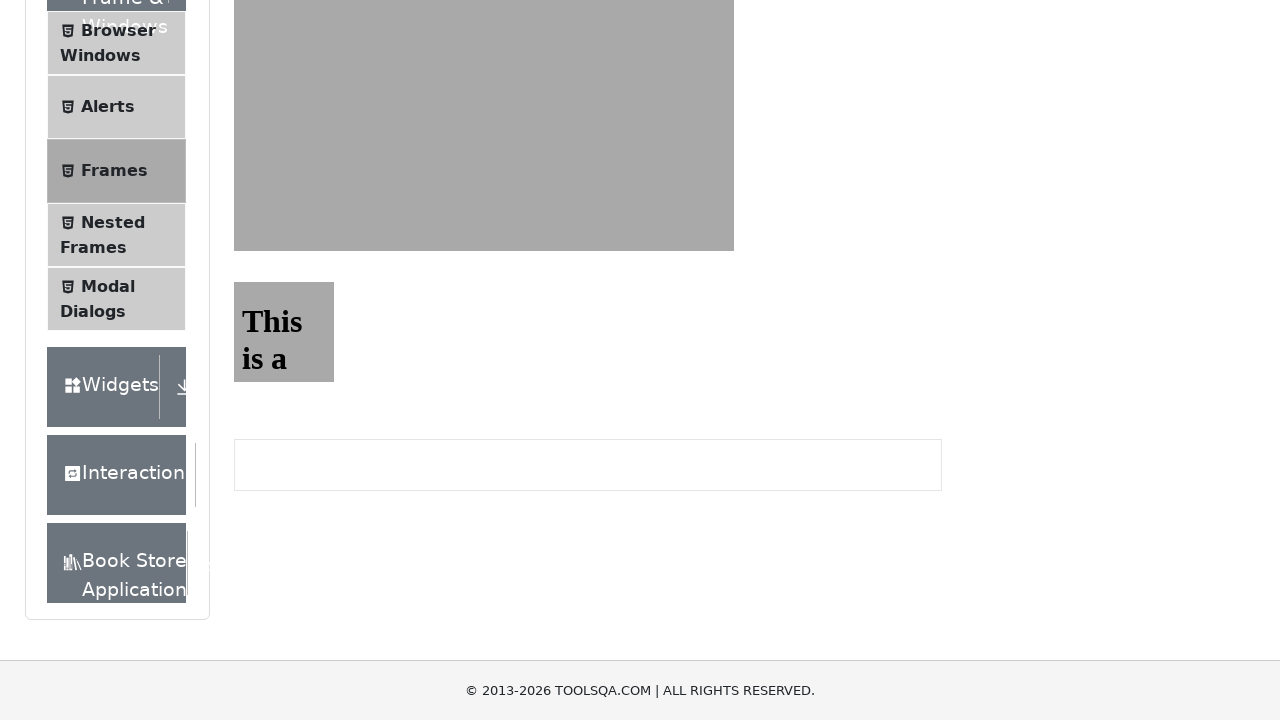

Scrolled down 400px to view frames
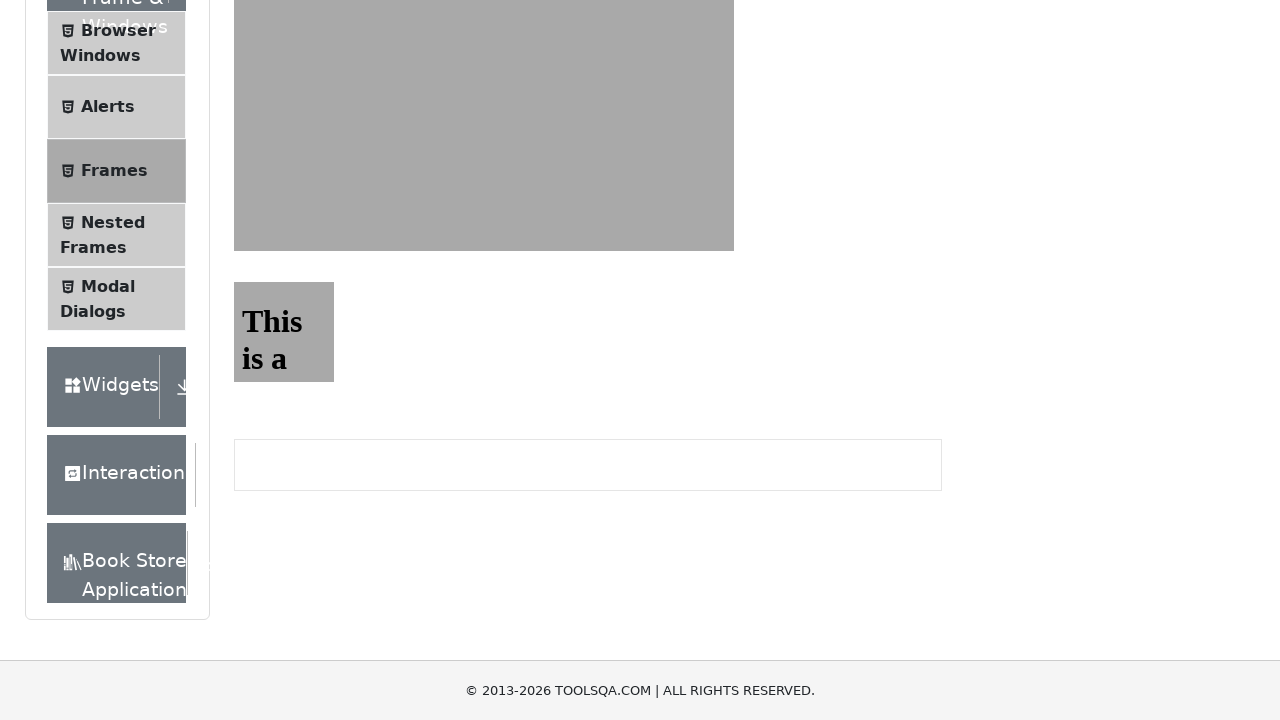

Switched to frame1 and verified sample heading element loaded
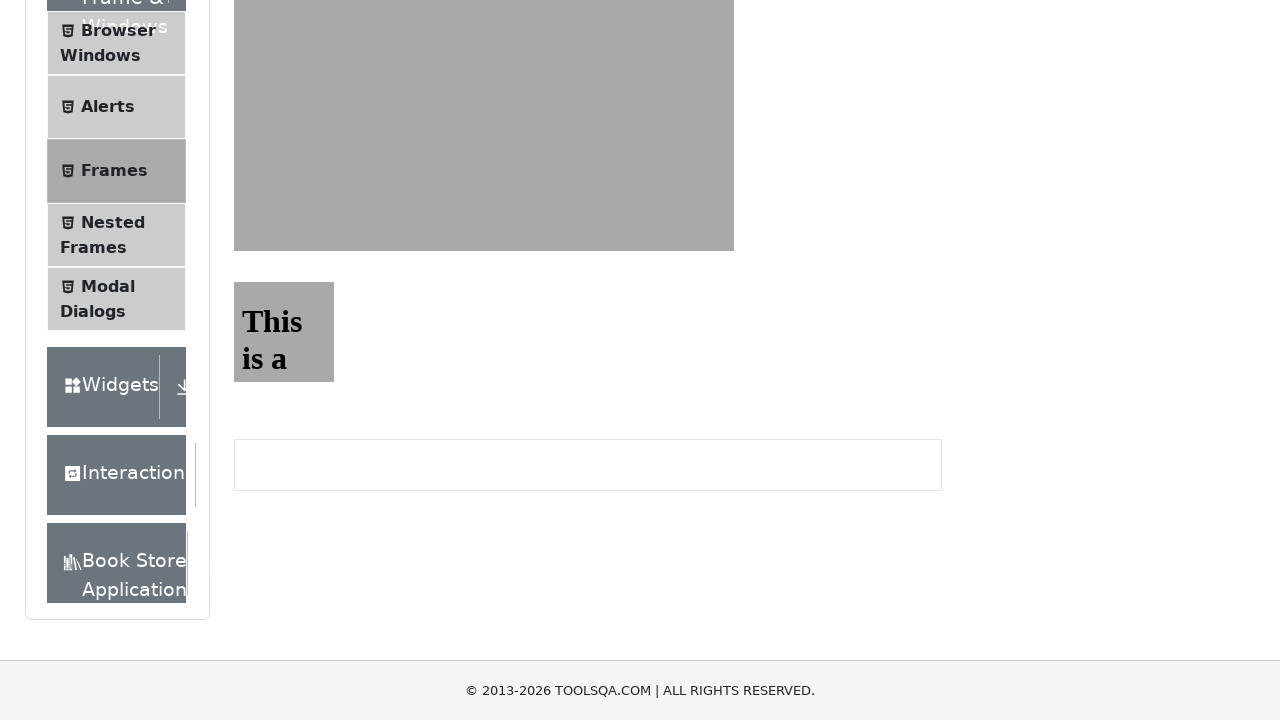

Switched to frame2 and verified sample heading element loaded
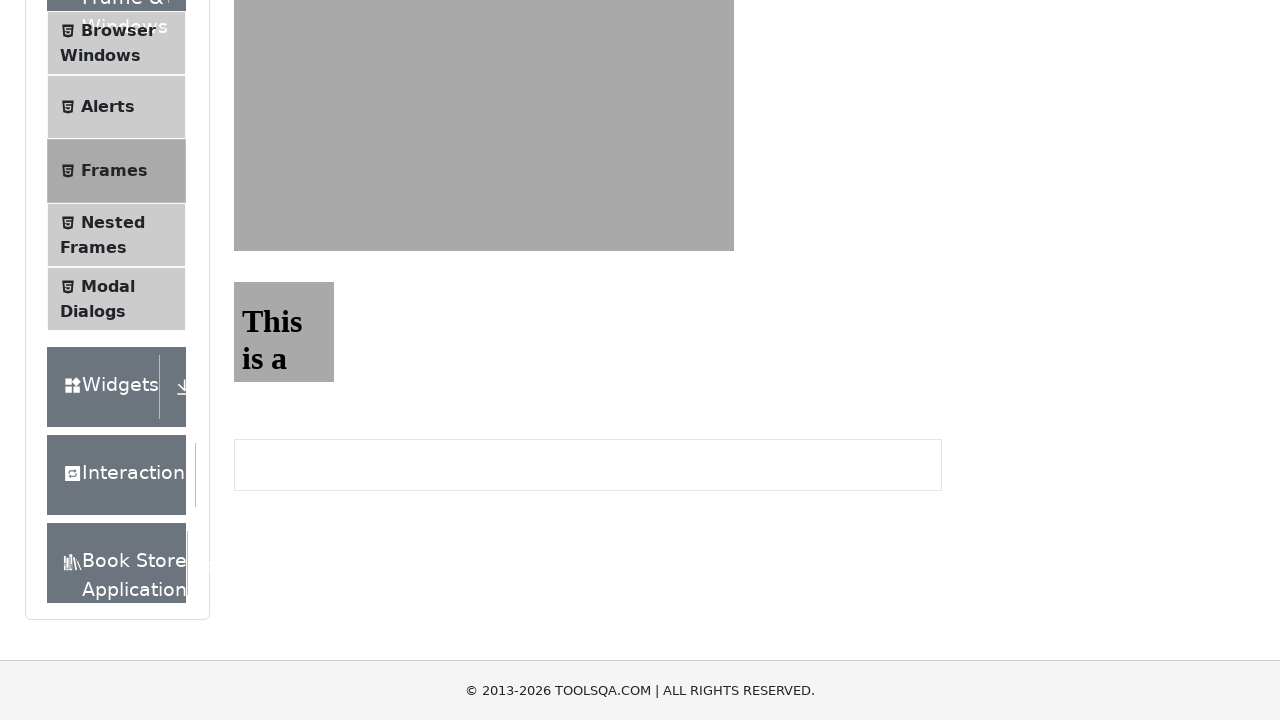

Scrolled down an additional 50px horizontally and 50px vertically
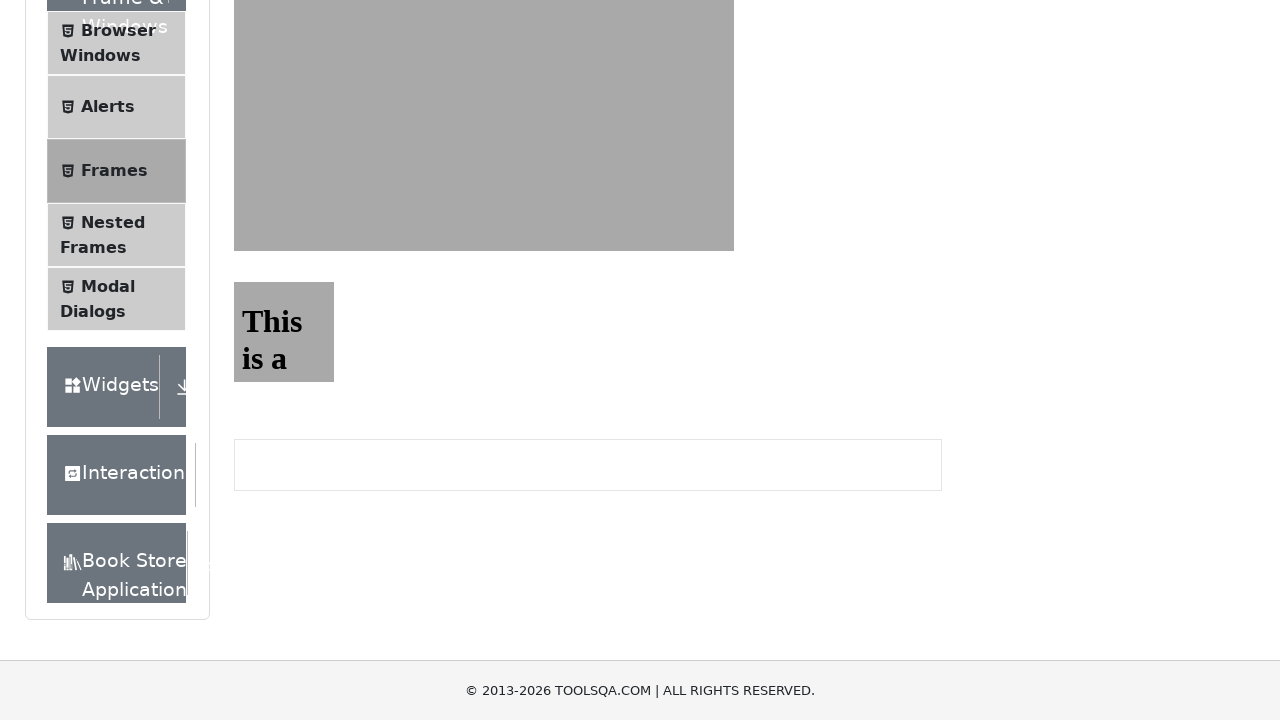

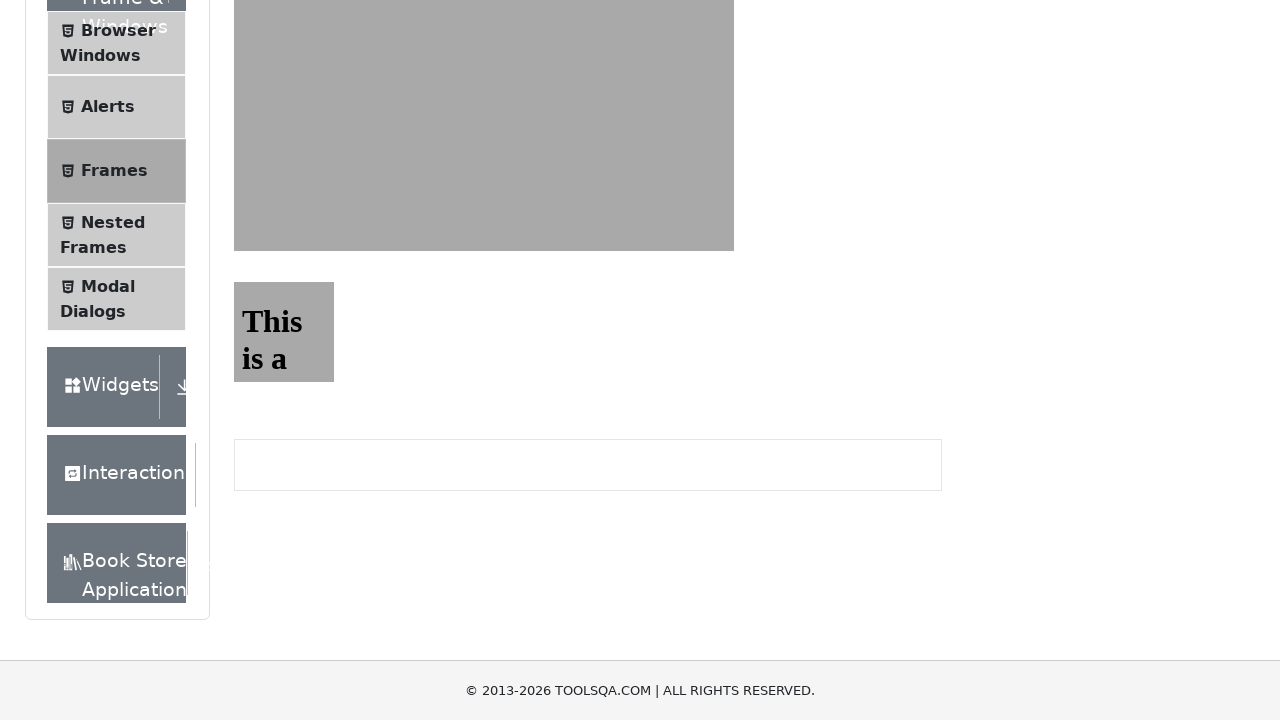